Tests hover functionality by moving the mouse over a figure element and clicking on a user profile link that appears on hover

Starting URL: http://the-internet.herokuapp.com/hovers

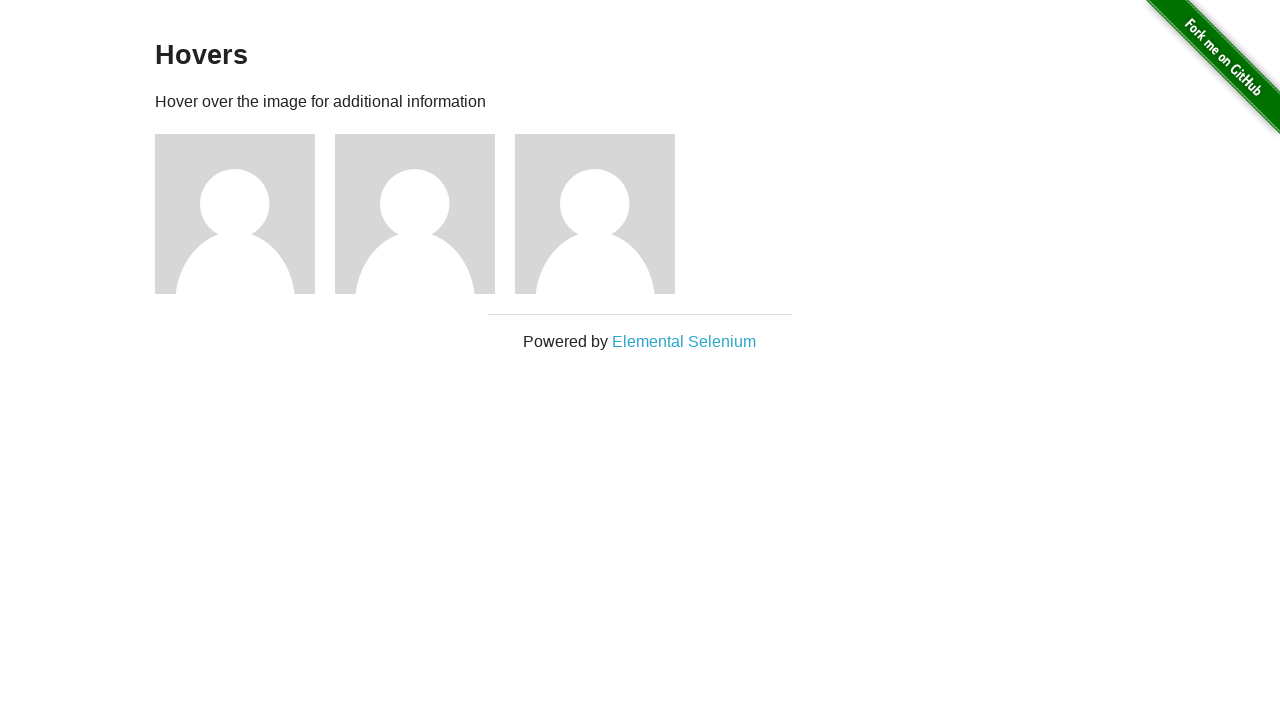

Figure elements became visible
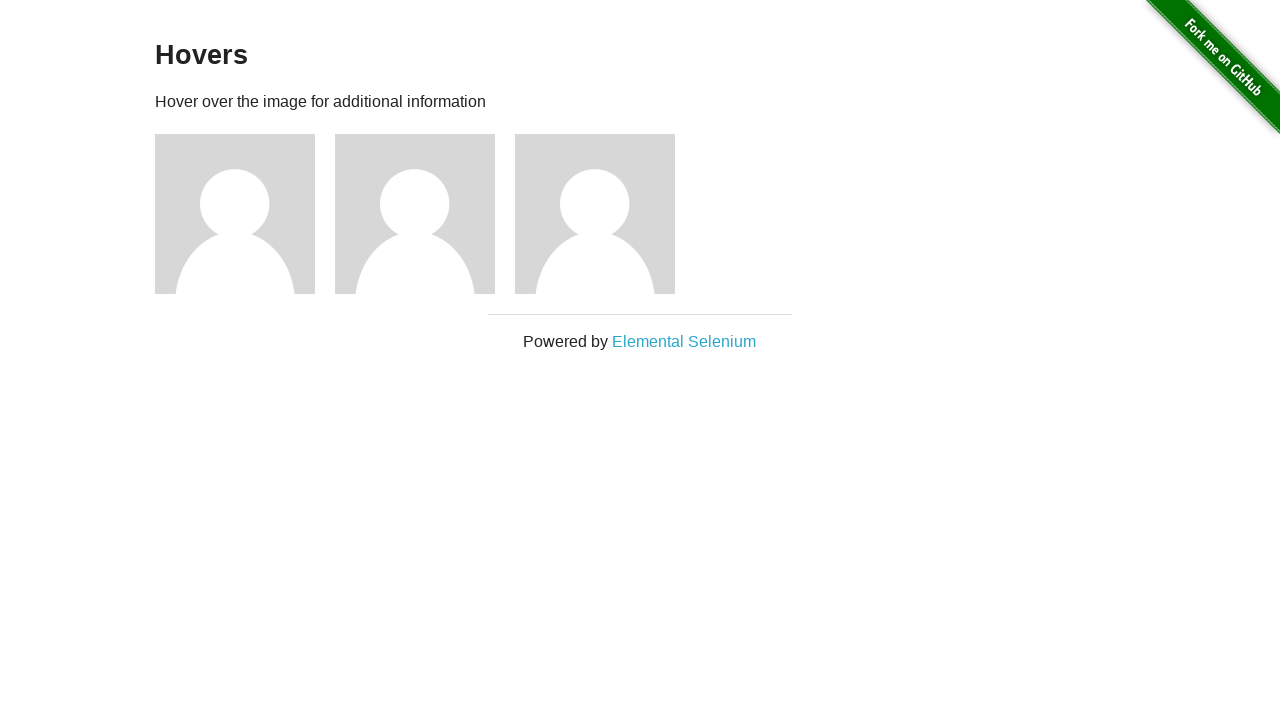

Located all figure elements
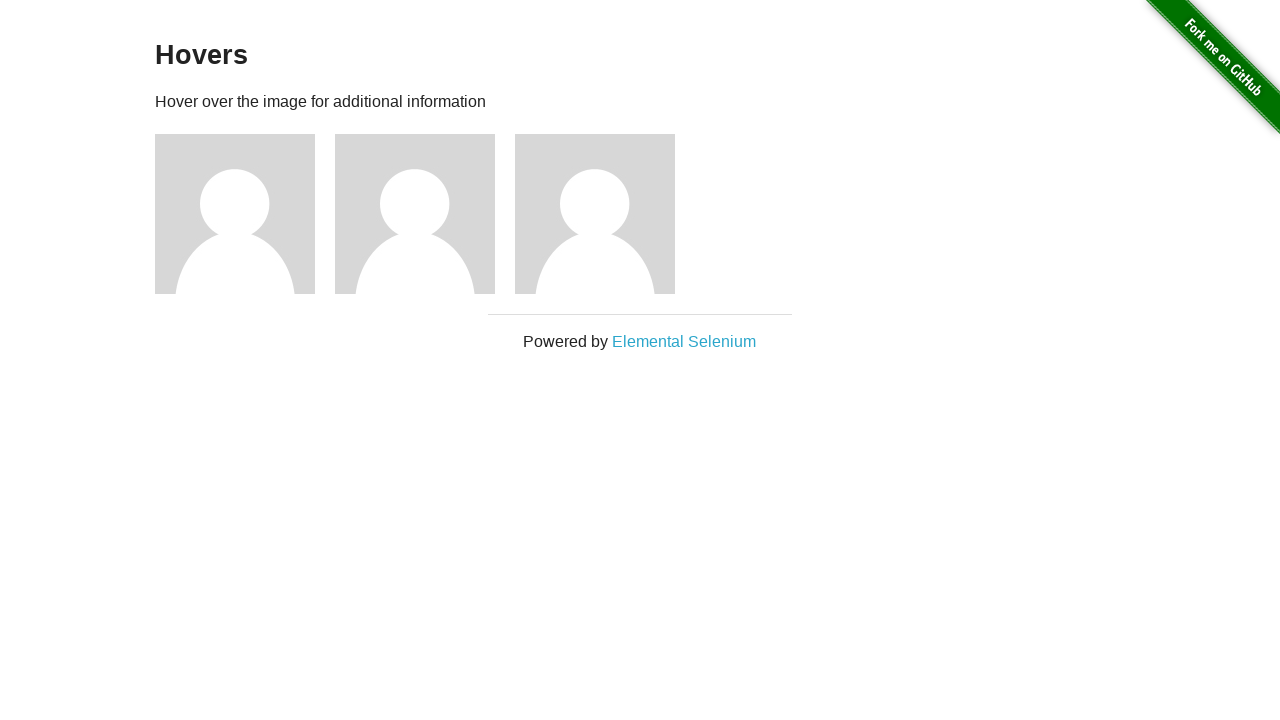

Hovered over the first figure element at (245, 214) on .figure >> nth=0
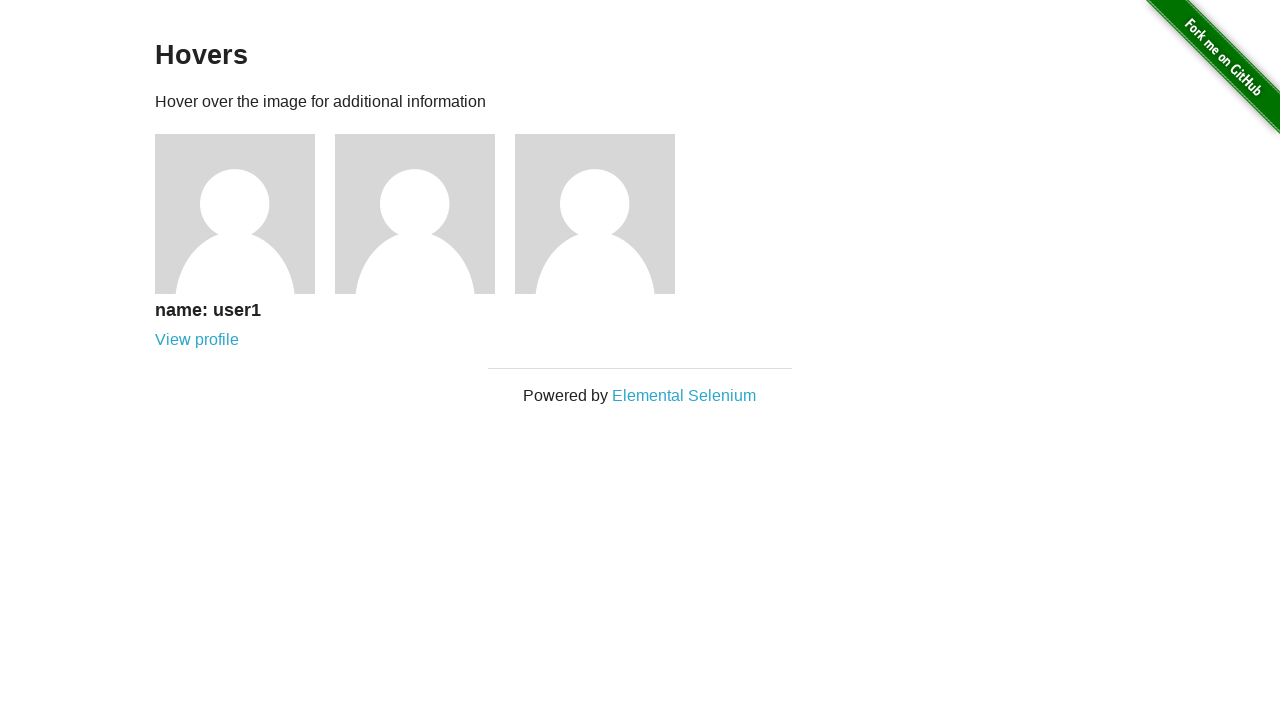

User profile link appeared on hover
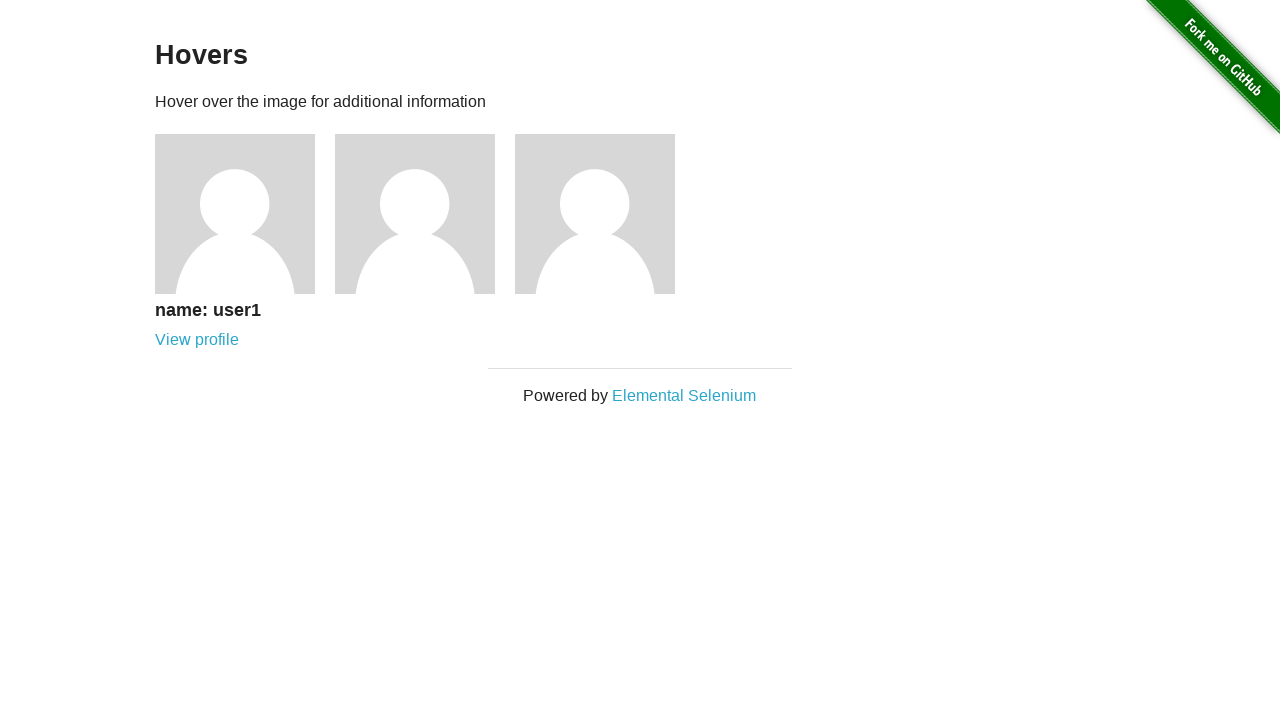

Clicked on user profile link at (197, 340) on [href='/users/1']
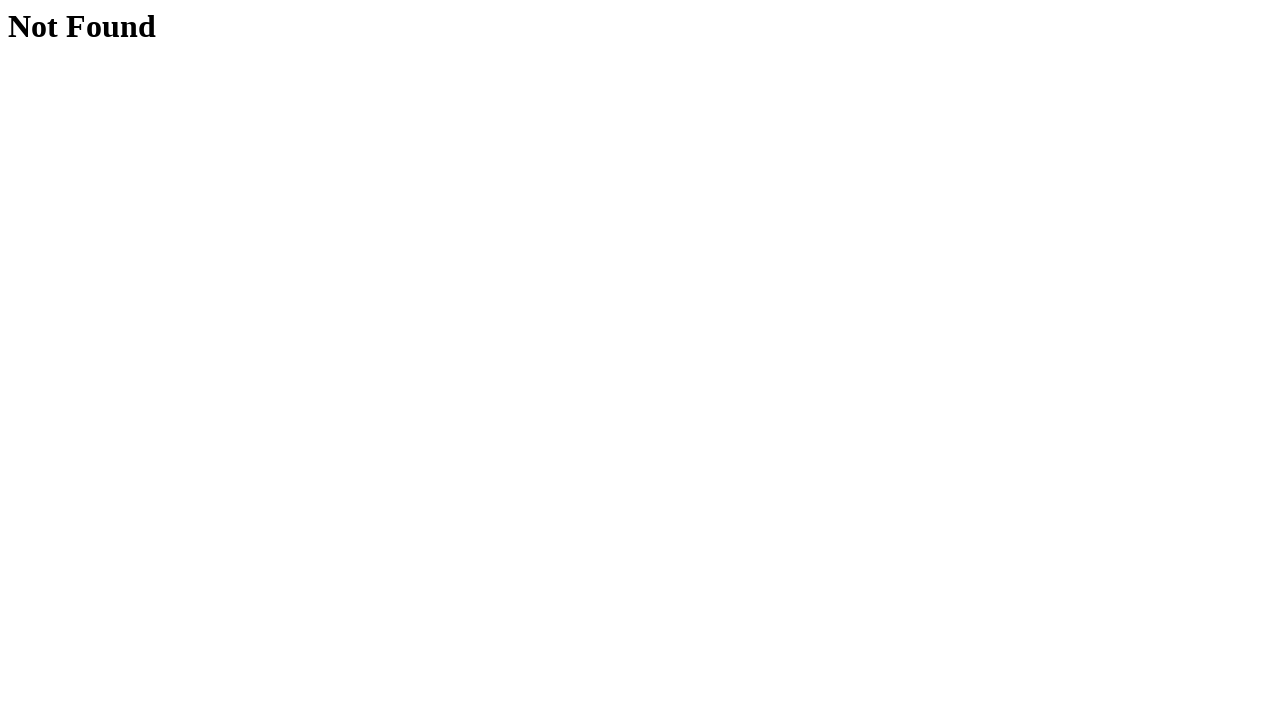

Navigation to user profile completed
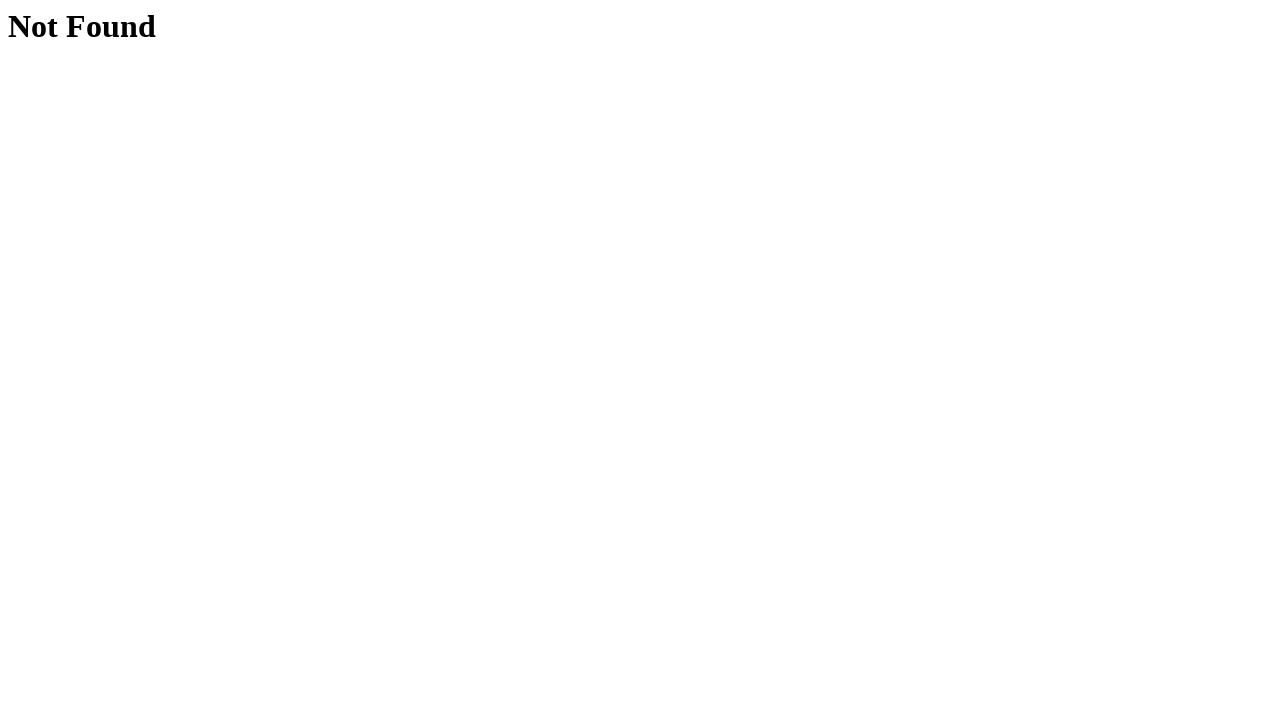

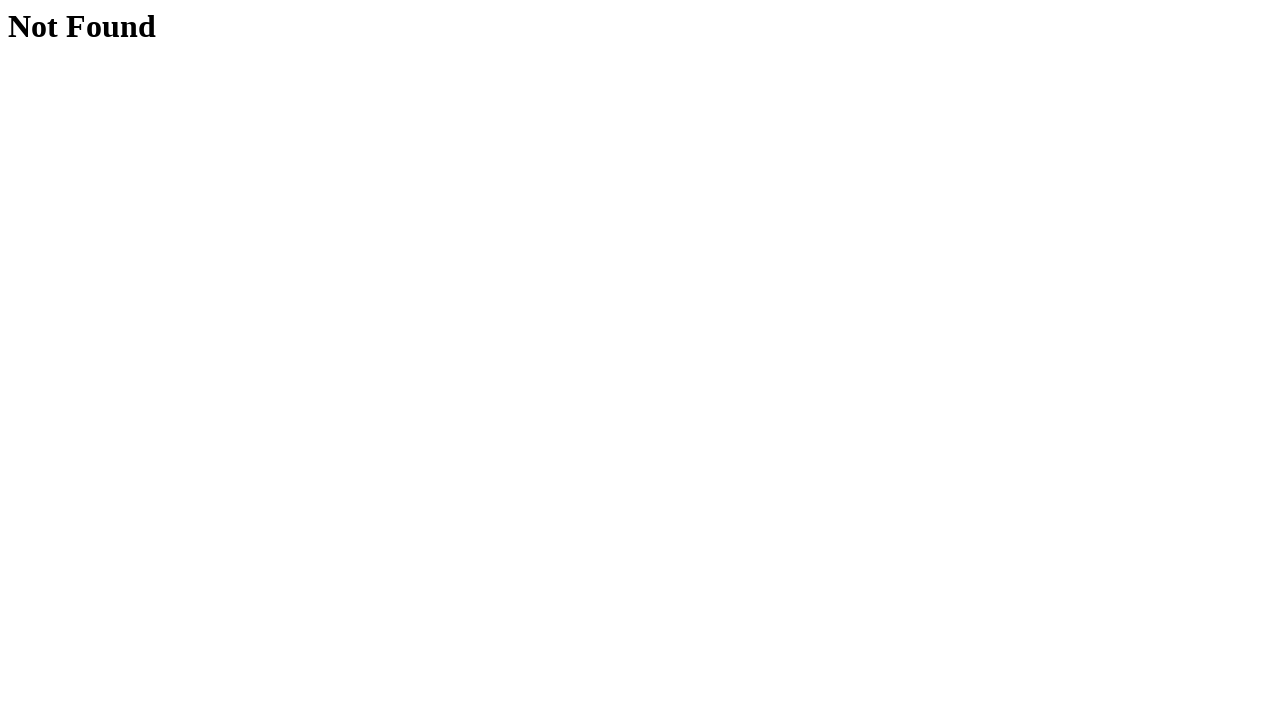